Tests an e-commerce cart functionality by adding multiple vegetable products to cart, proceeding to checkout, and applying a promo code

Starting URL: https://rahulshettyacademy.com/seleniumPractise/#/

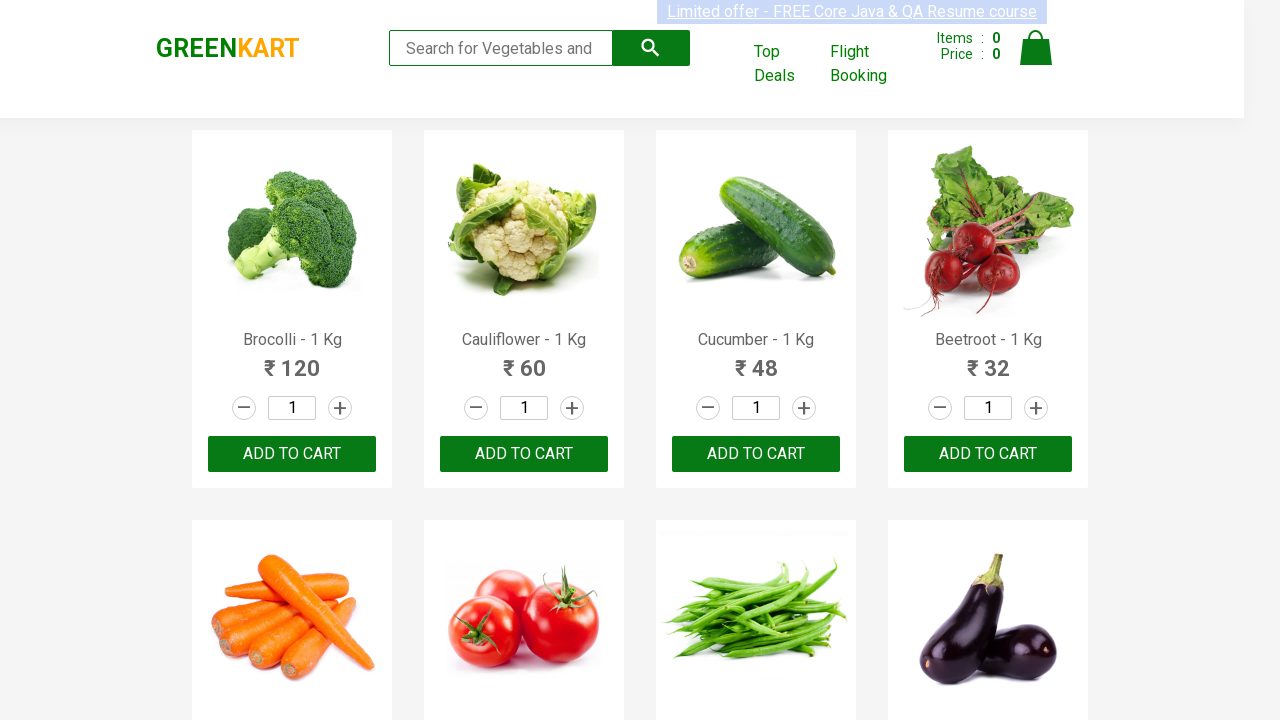

Waited for product names to load on the page
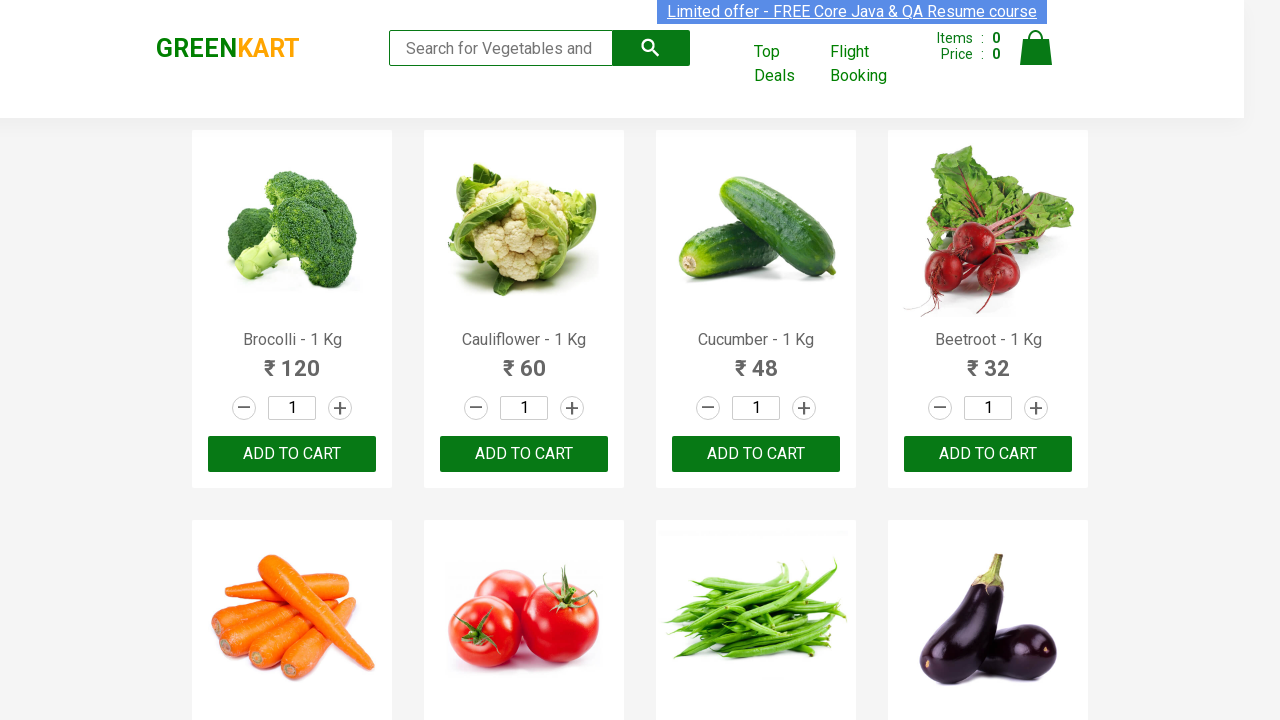

Retrieved all product name elements from the page
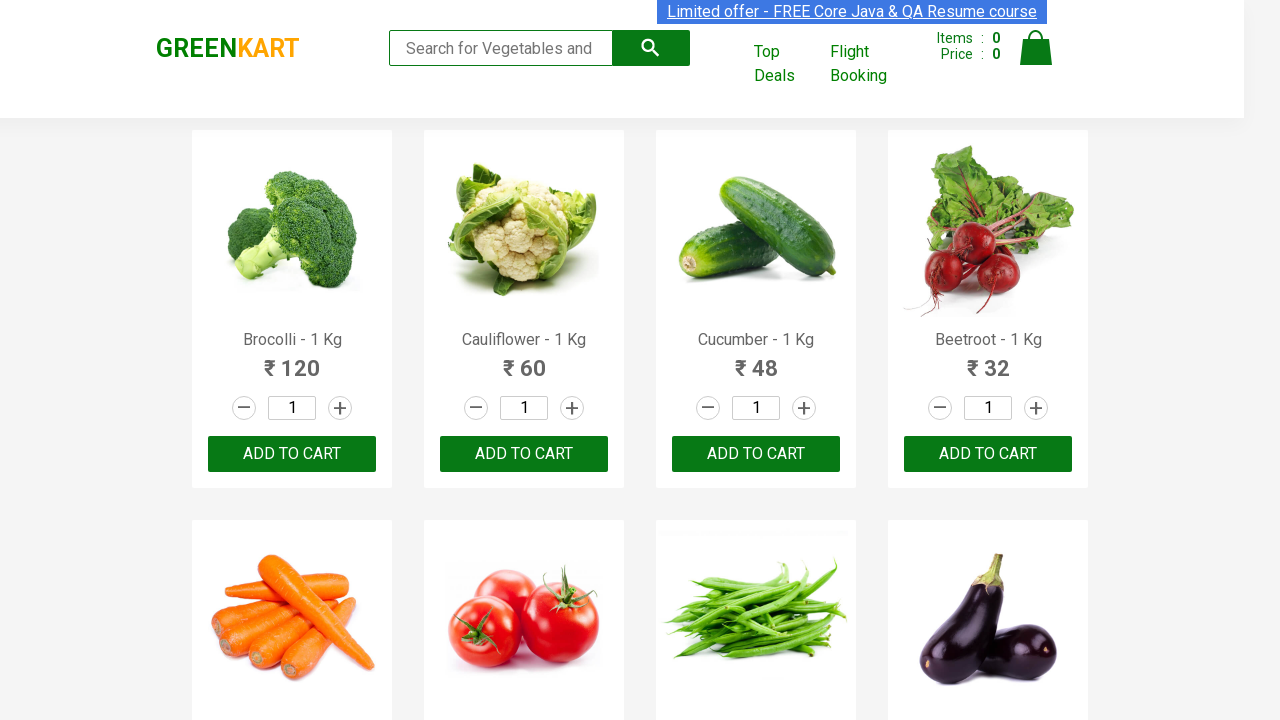

Added 'Brocolli' to cart (item 1 of 4) at (292, 454) on xpath=//div[@class='product-action']/button >> nth=0
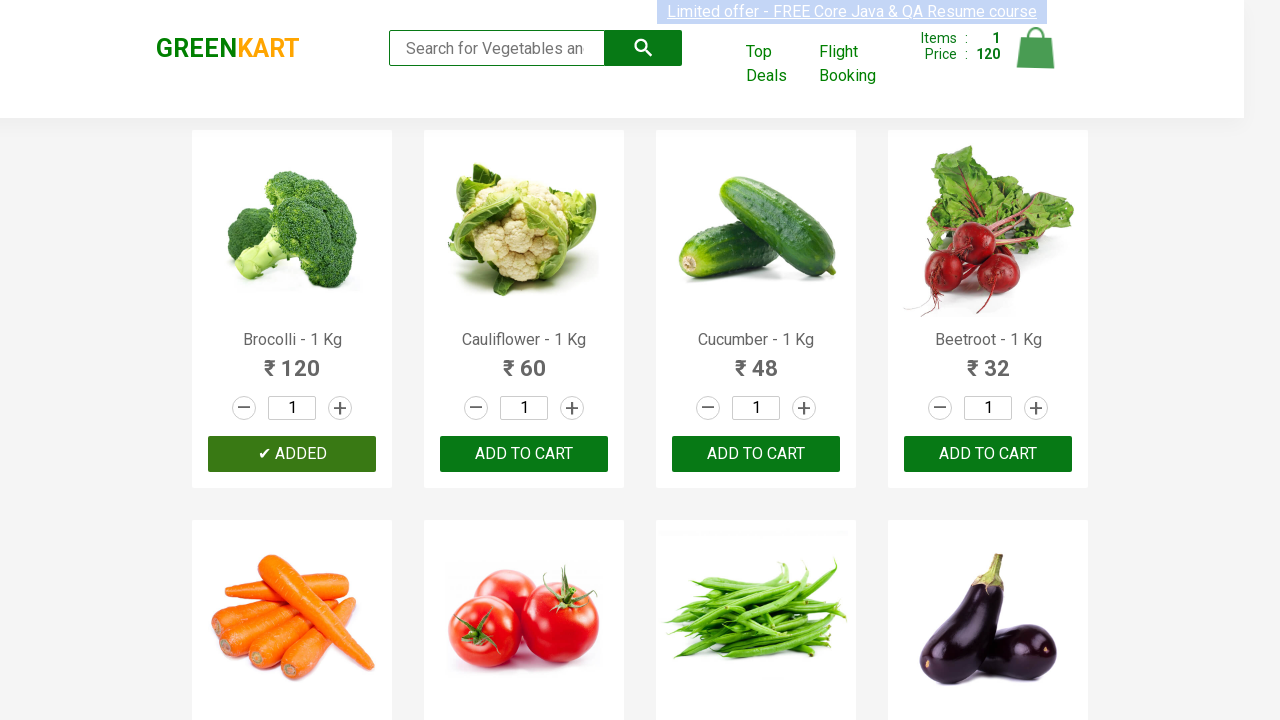

Added 'Cucumber' to cart (item 2 of 4) at (756, 454) on xpath=//div[@class='product-action']/button >> nth=2
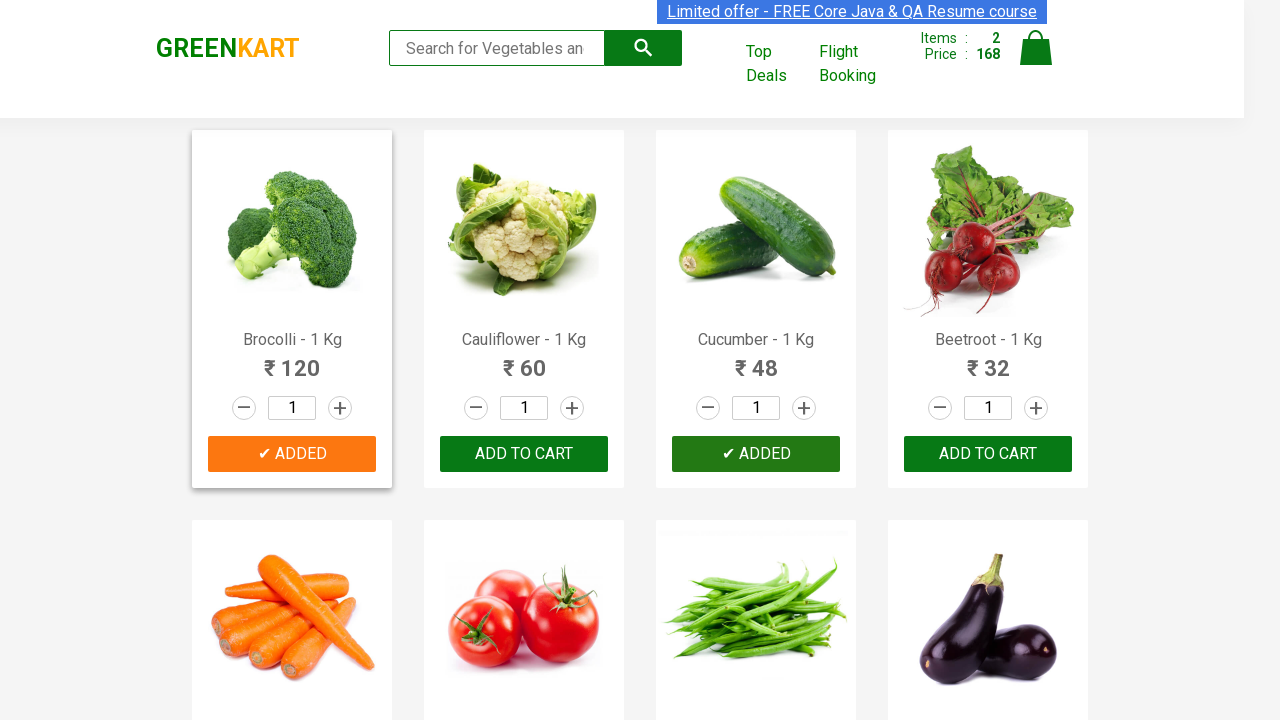

Added 'Beetroot' to cart (item 3 of 4) at (988, 454) on xpath=//div[@class='product-action']/button >> nth=3
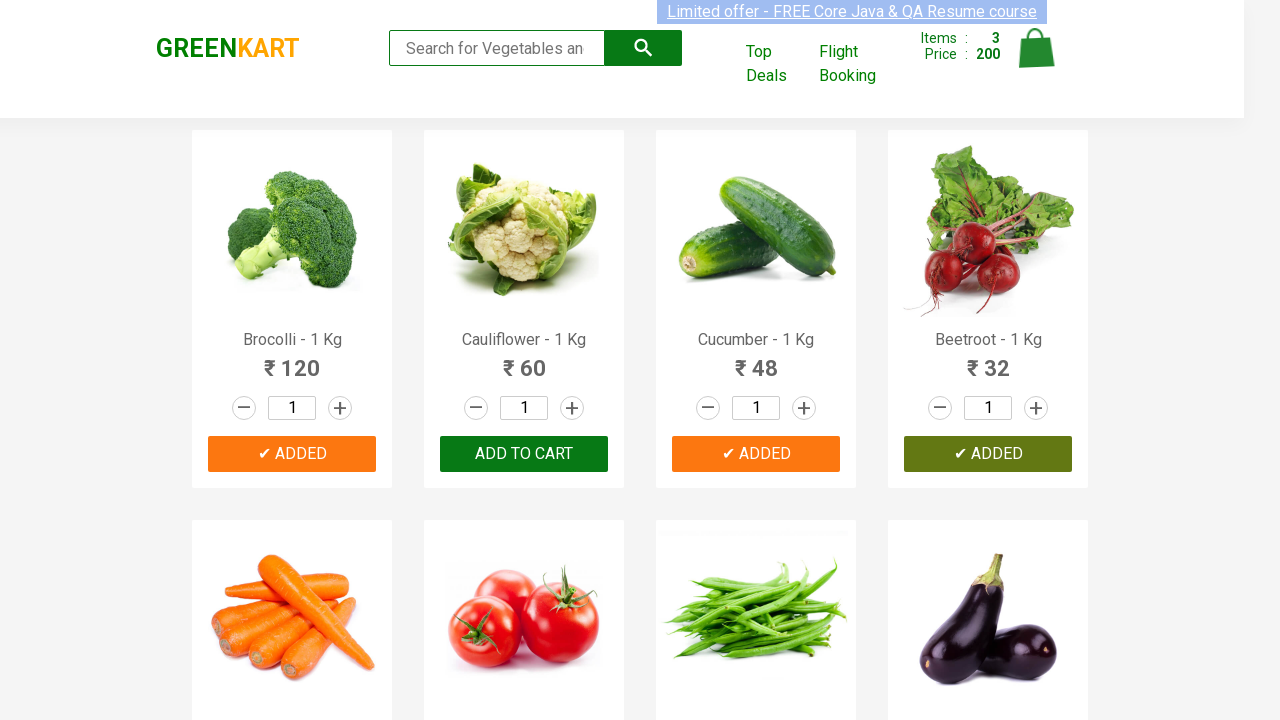

Added 'Potato' to cart (item 4 of 4) at (756, 360) on xpath=//div[@class='product-action']/button >> nth=10
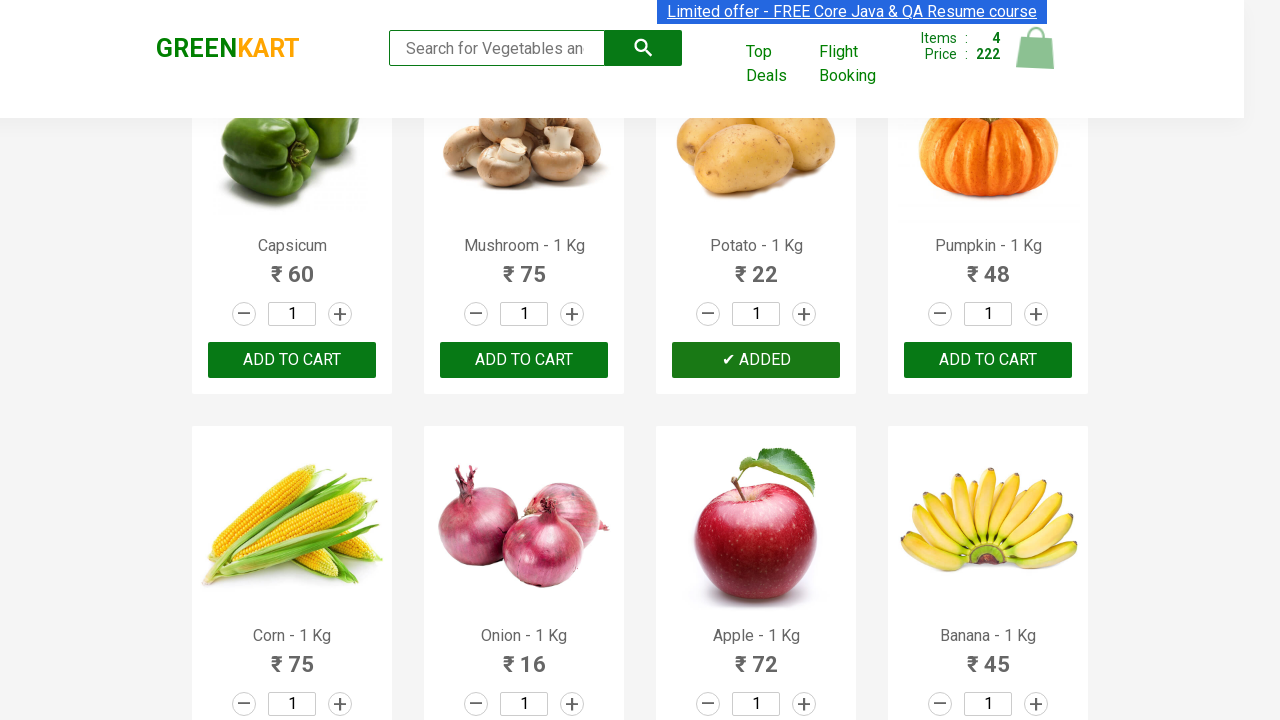

Clicked on the cart icon to view cart at (1036, 48) on img[alt='Cart']
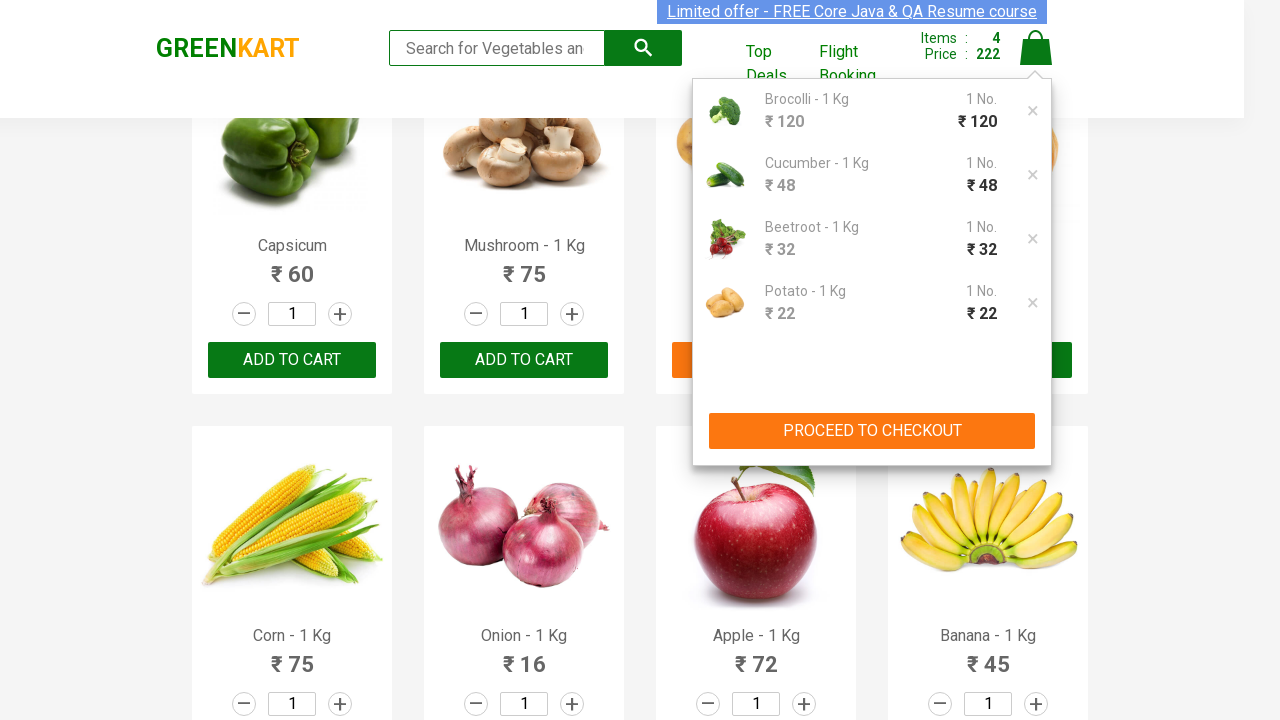

Clicked 'PROCEED TO CHECKOUT' button at (872, 431) on xpath=//button[contains(text(),'PROCEED TO CHECKOUT')]
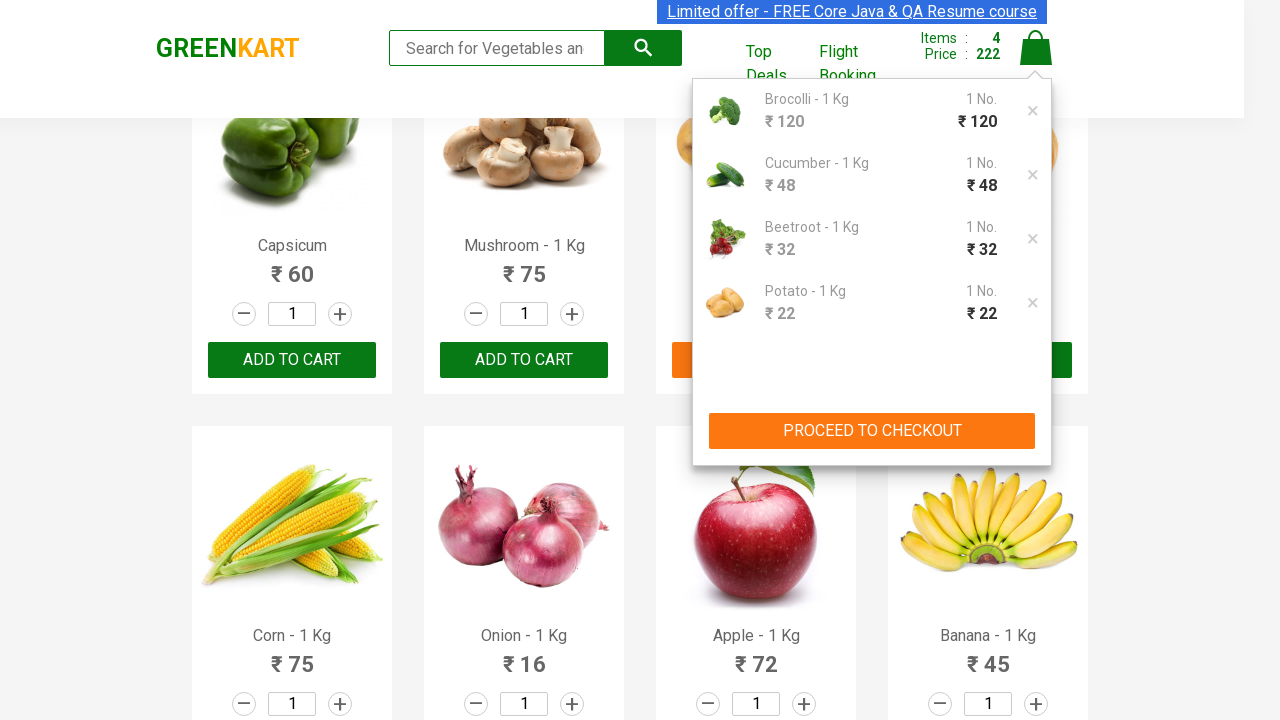

Filled promo code field with 'rahulshettyacademy' on input.promoCode
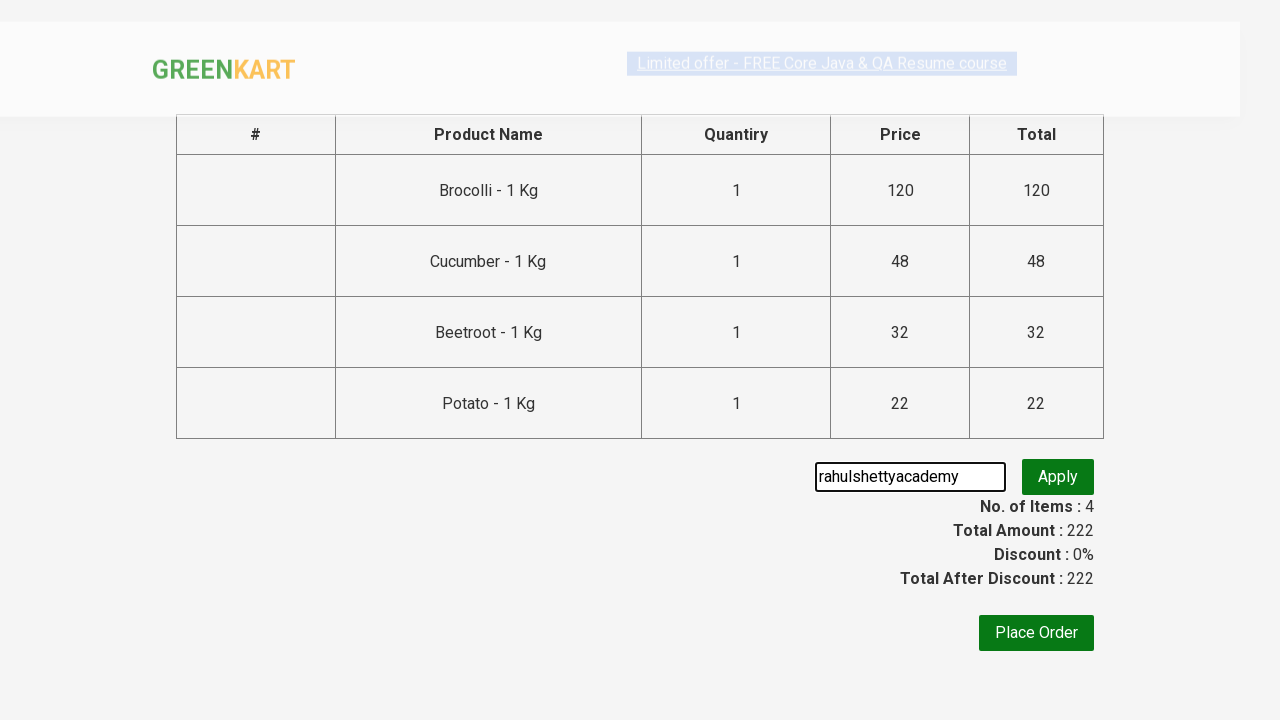

Clicked button to apply promo code at (1058, 477) on button.promoBtn
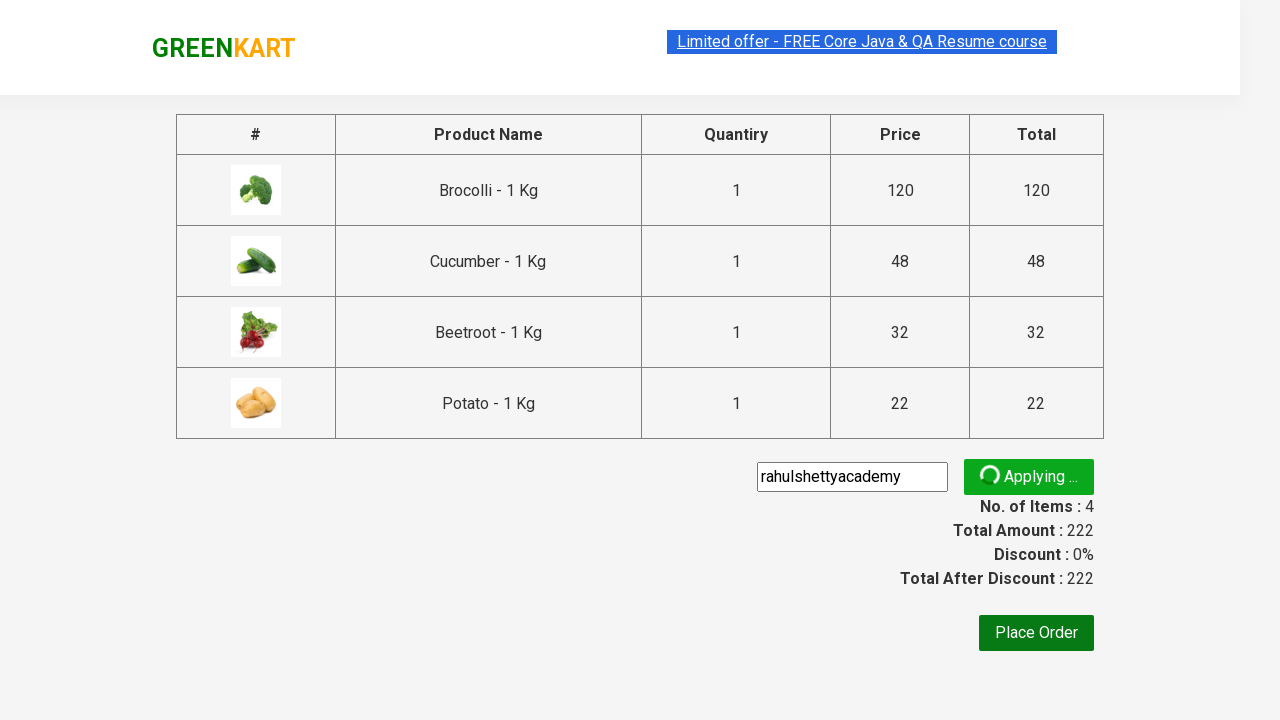

Promo code was applied successfully and discount information appeared
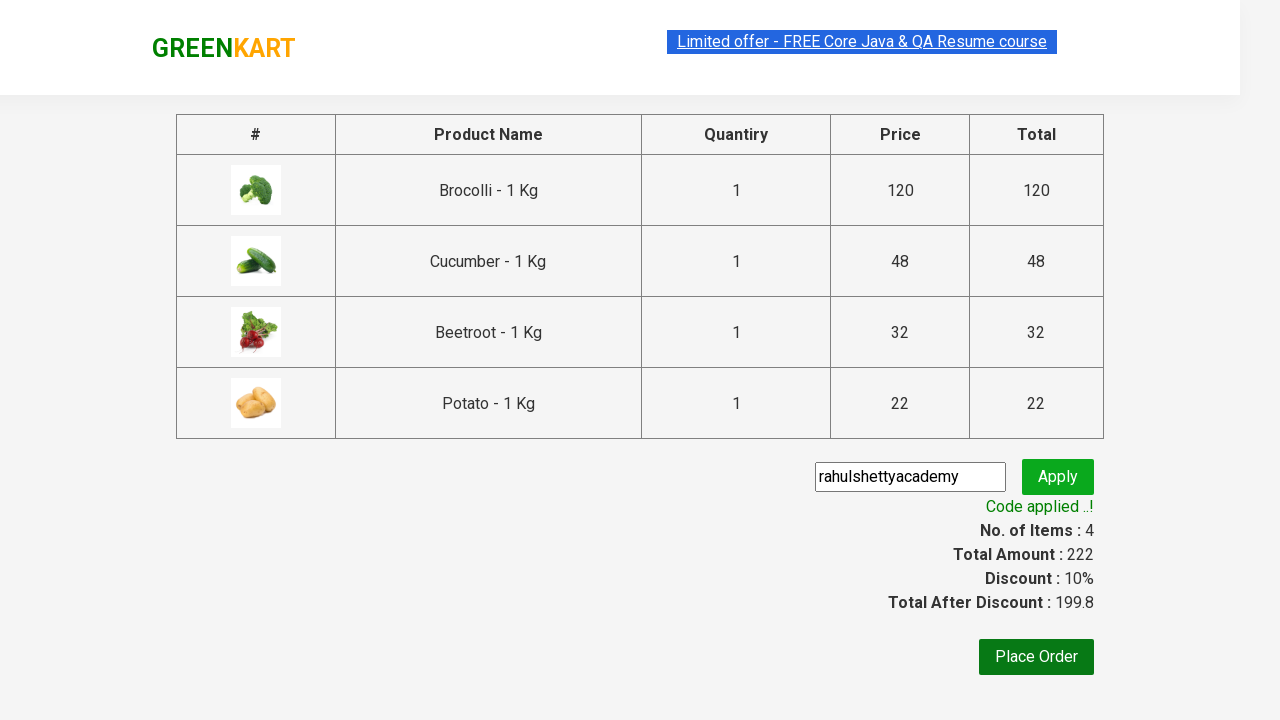

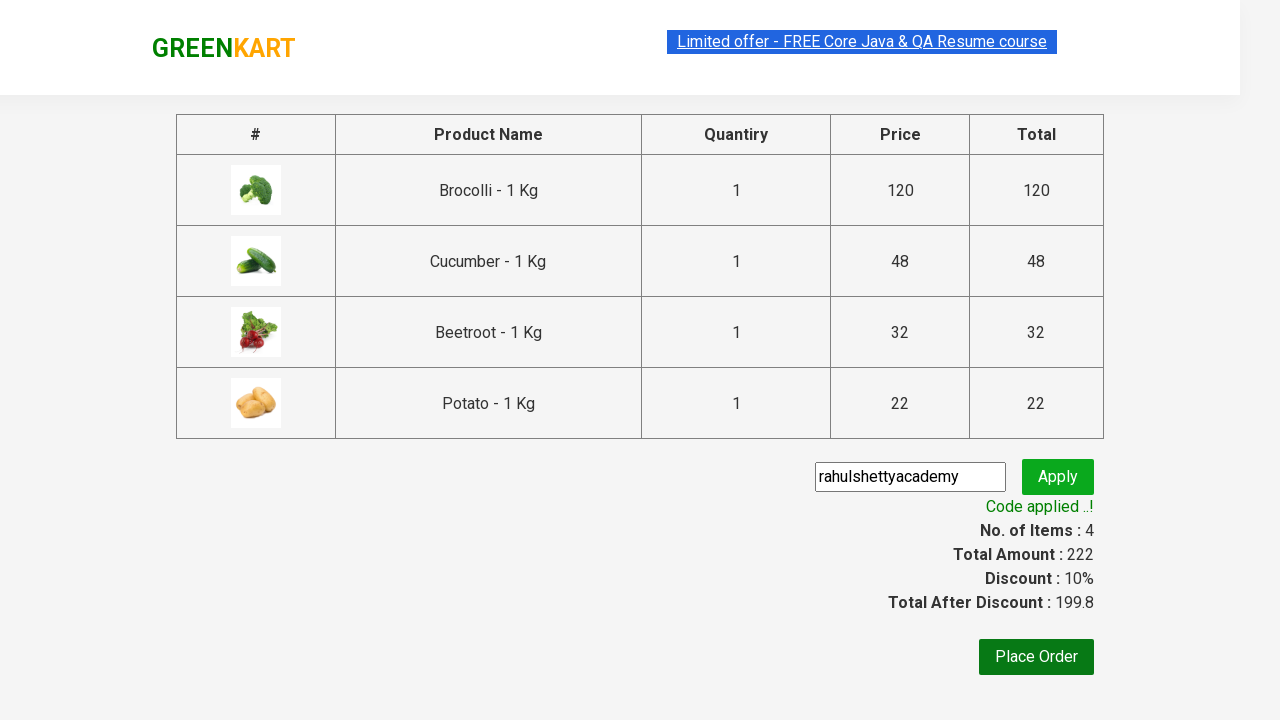